Navigates to horoscope.com website and verifies the page loads by checking the title

Starting URL: https://www.horoscope.com/

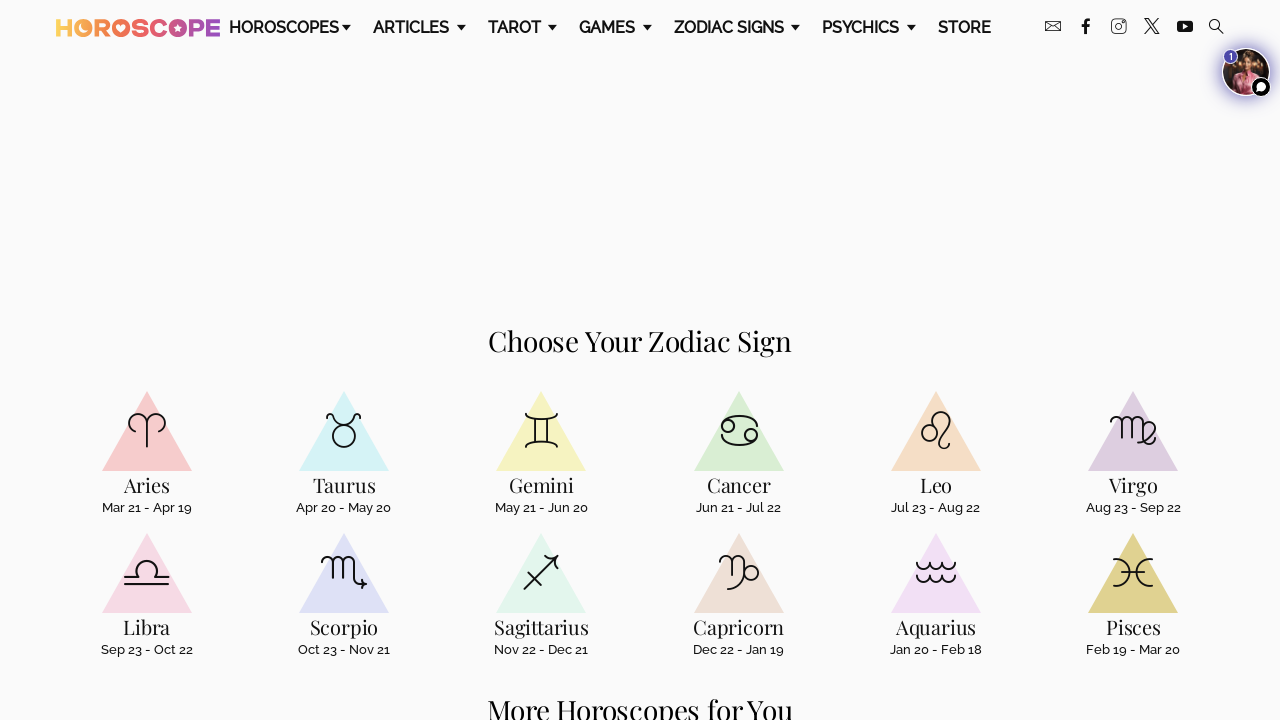

Retrieved page title
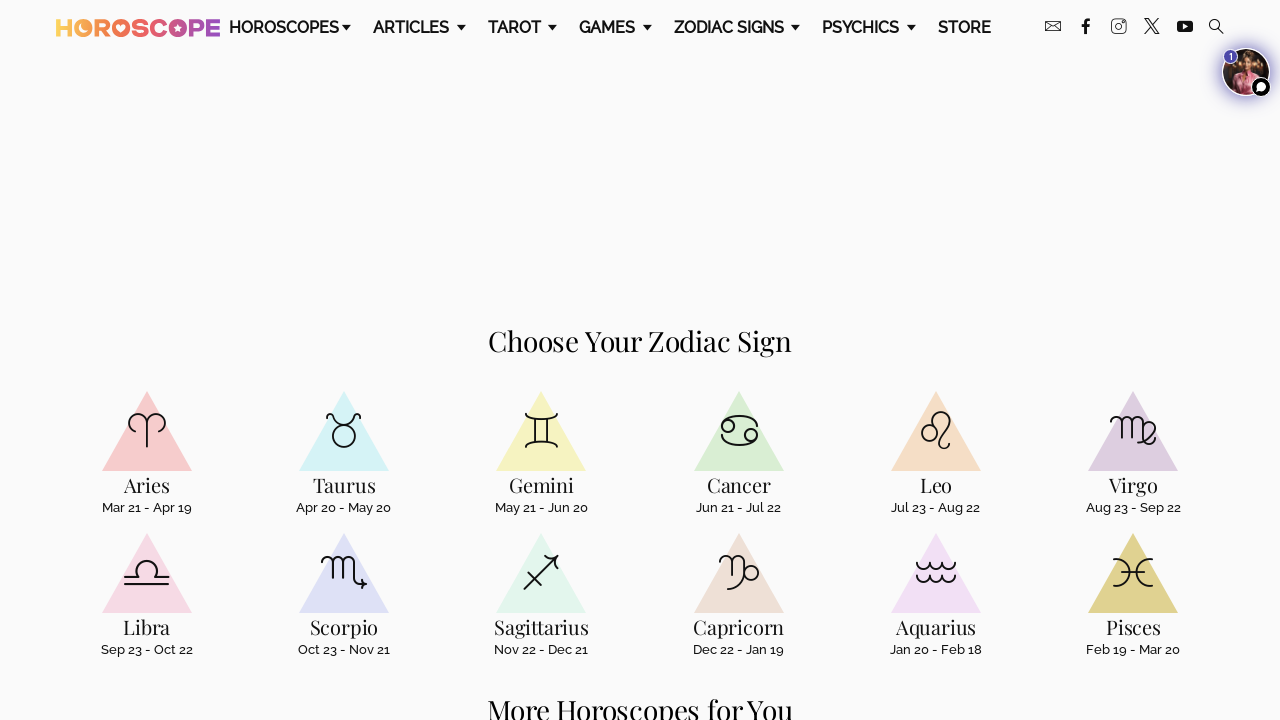

Printed page title to console
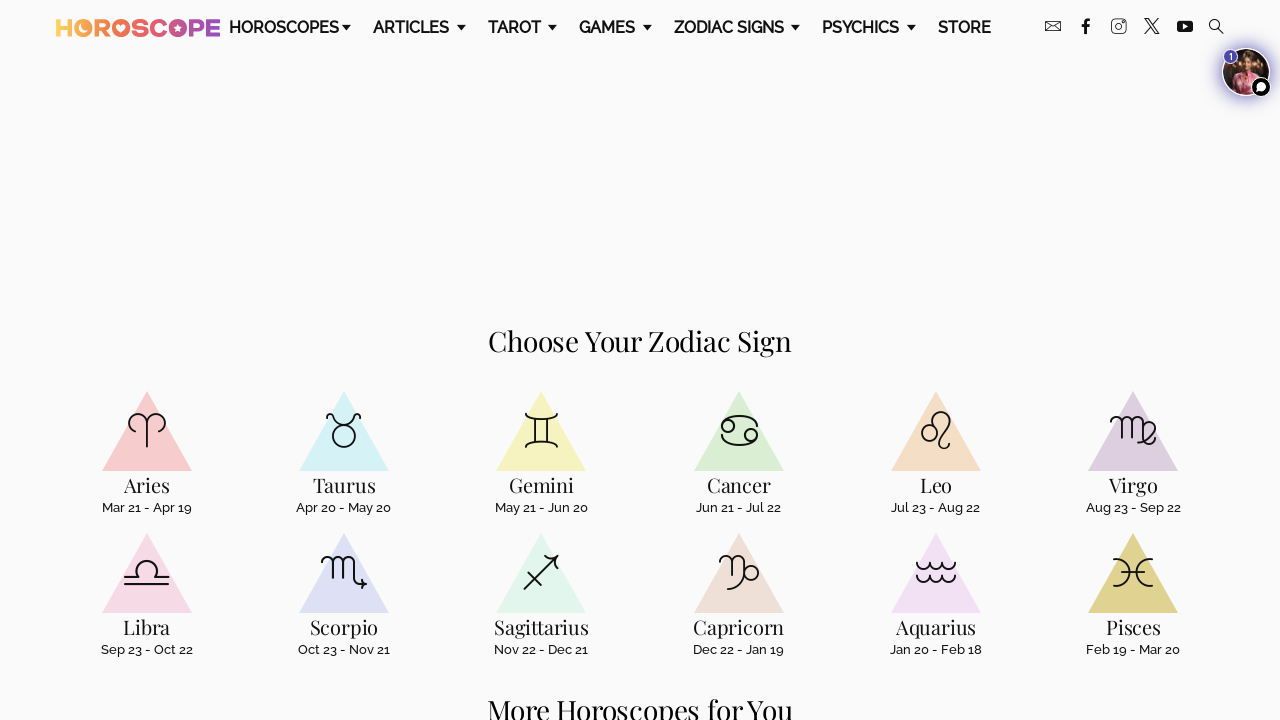

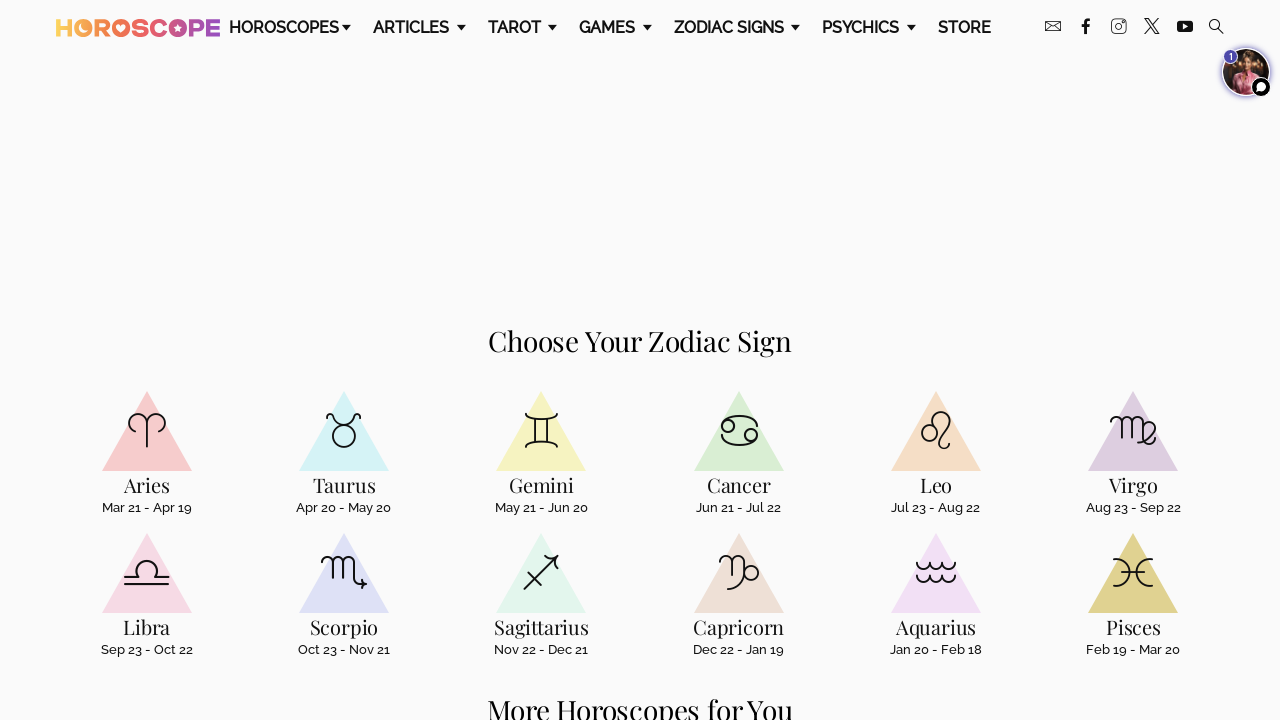